Tests a contact form by filling in name, email, and phone number fields on the Selenium tutorial page

Starting URL: https://qxf2.com/selenium-tutorial-main

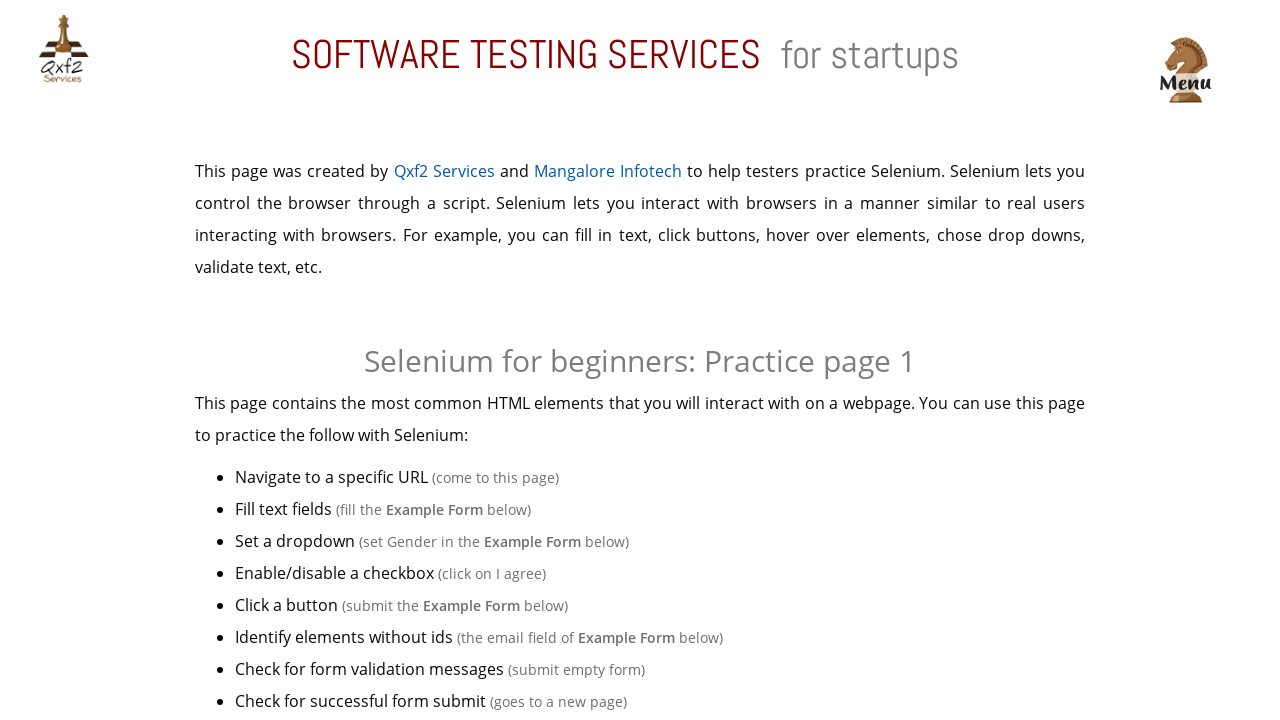

Filled name field with 'Marcus Thompson' on #name
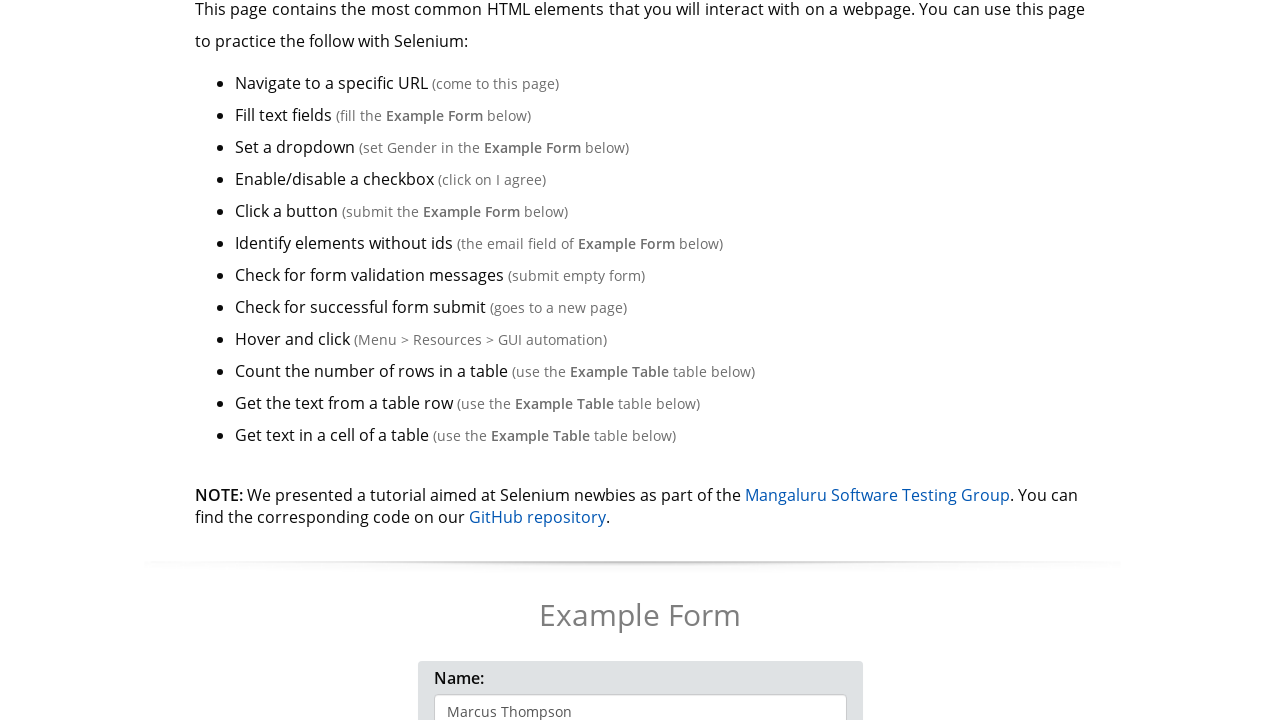

Filled email field with 'mthompson4821@gmail.com' on #myform > div:nth-child(2) > input
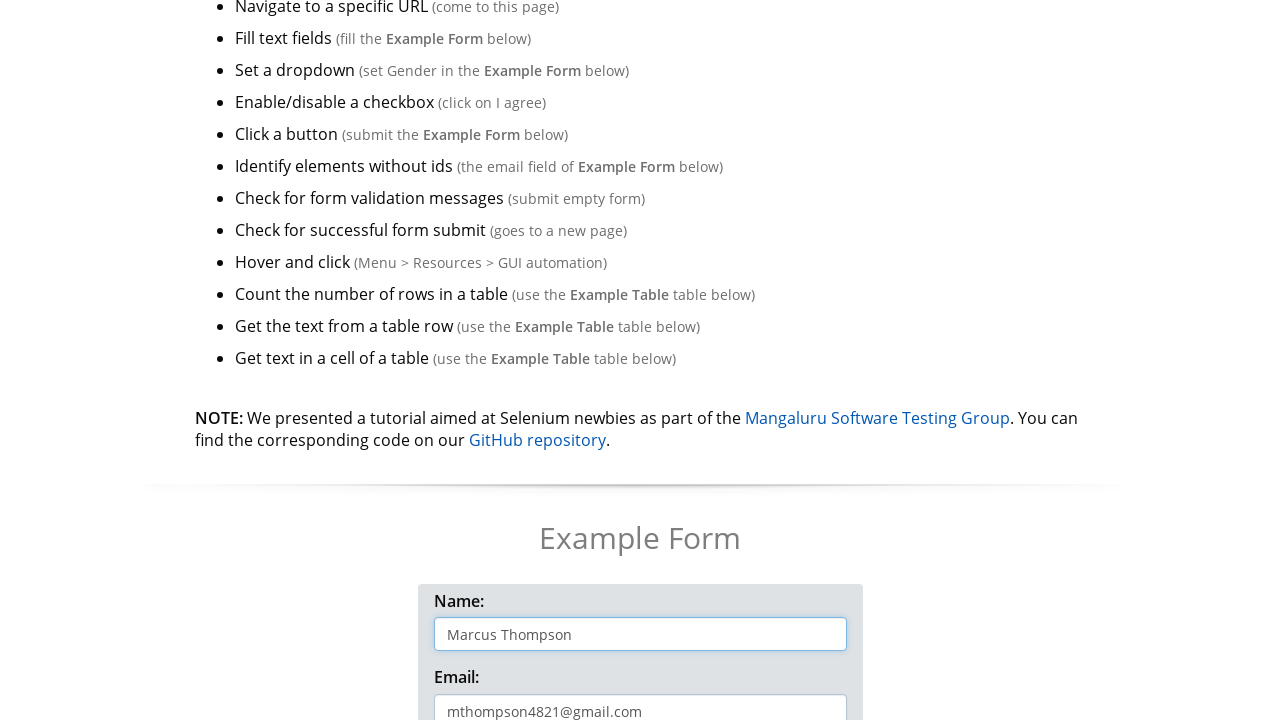

Filled phone field with '415.892.3467' on #phone
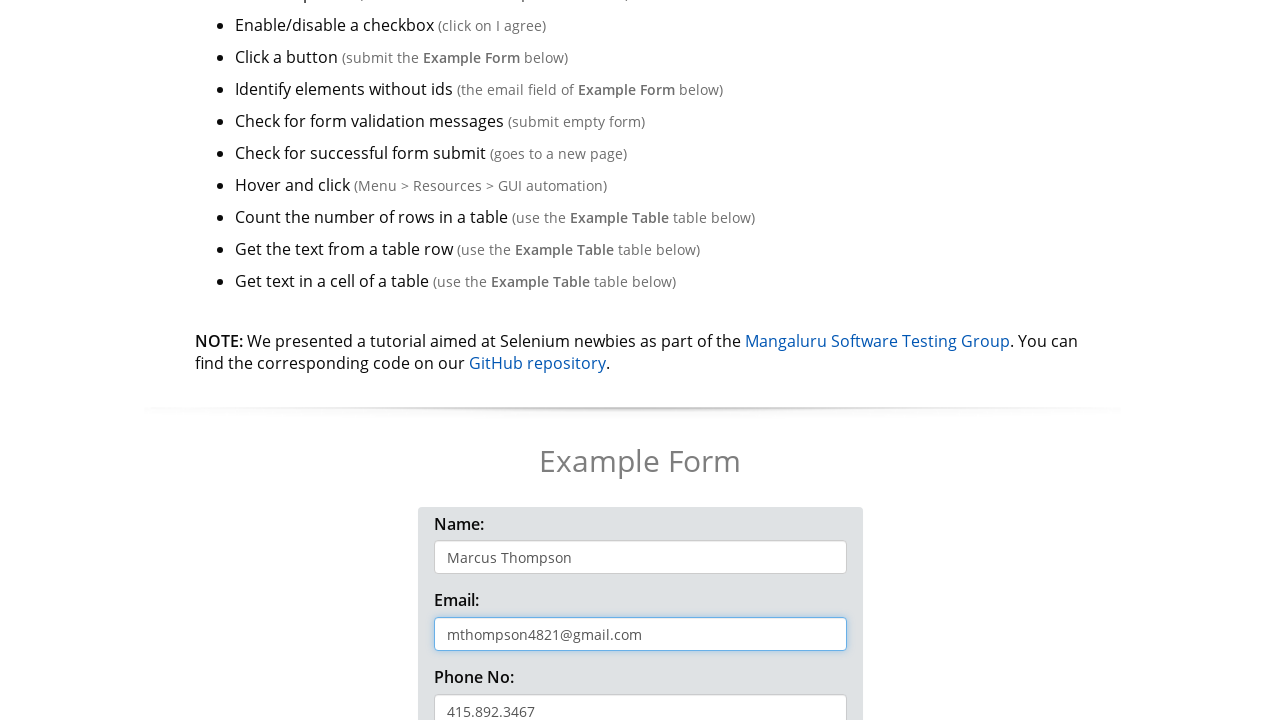

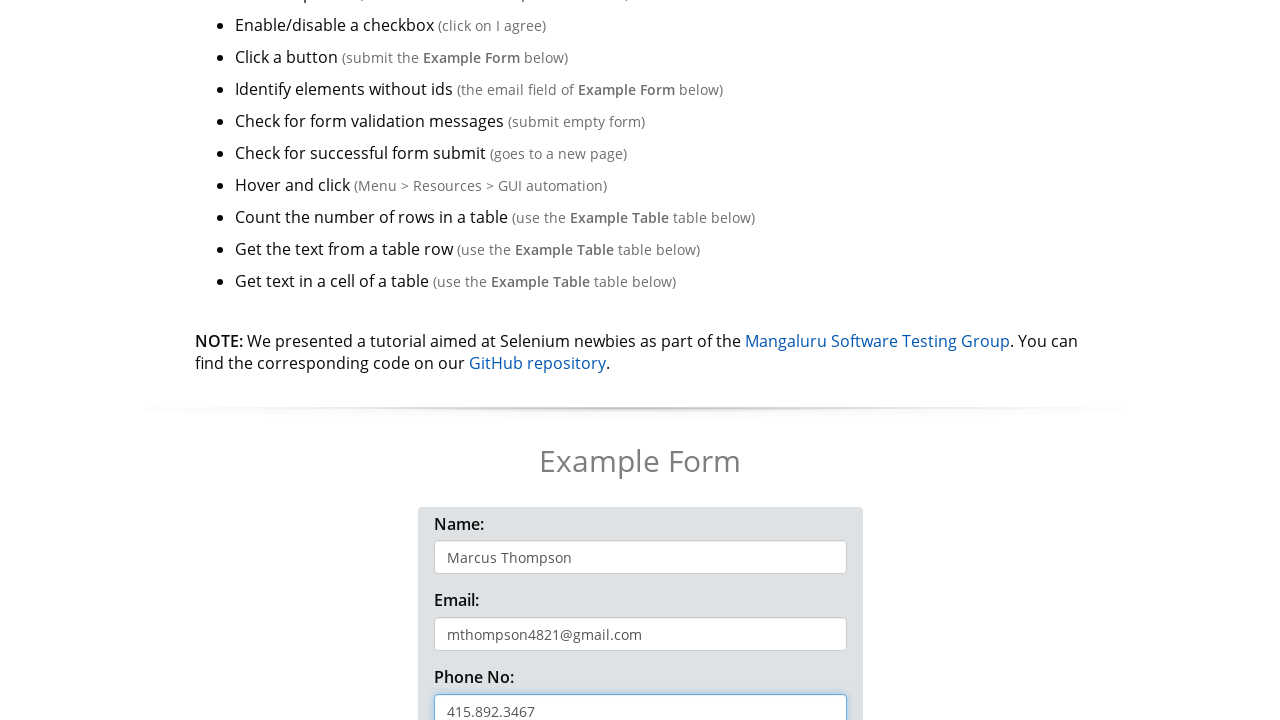